Tests click and hold functionality by clicking and holding on a circle element, waiting, then releasing the mouse button.

Starting URL: https://demoapps.qspiders.com/ui/clickHold?sublist=0

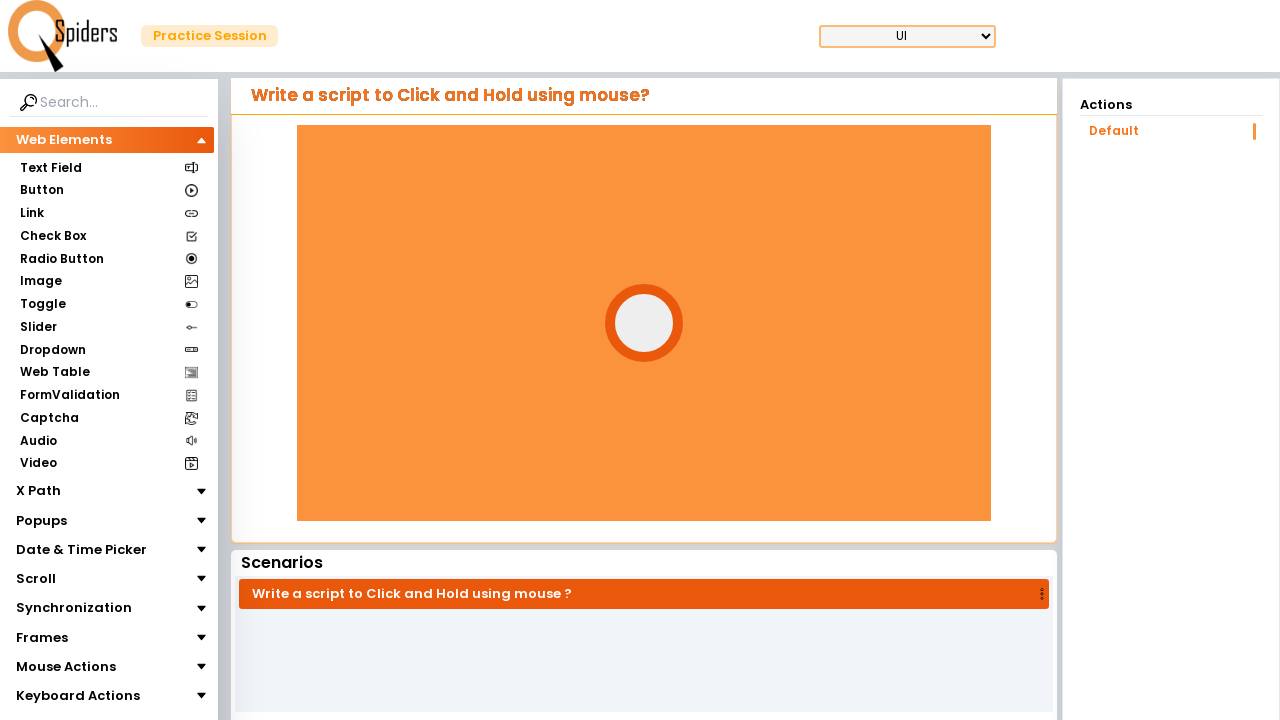

Located the circle element
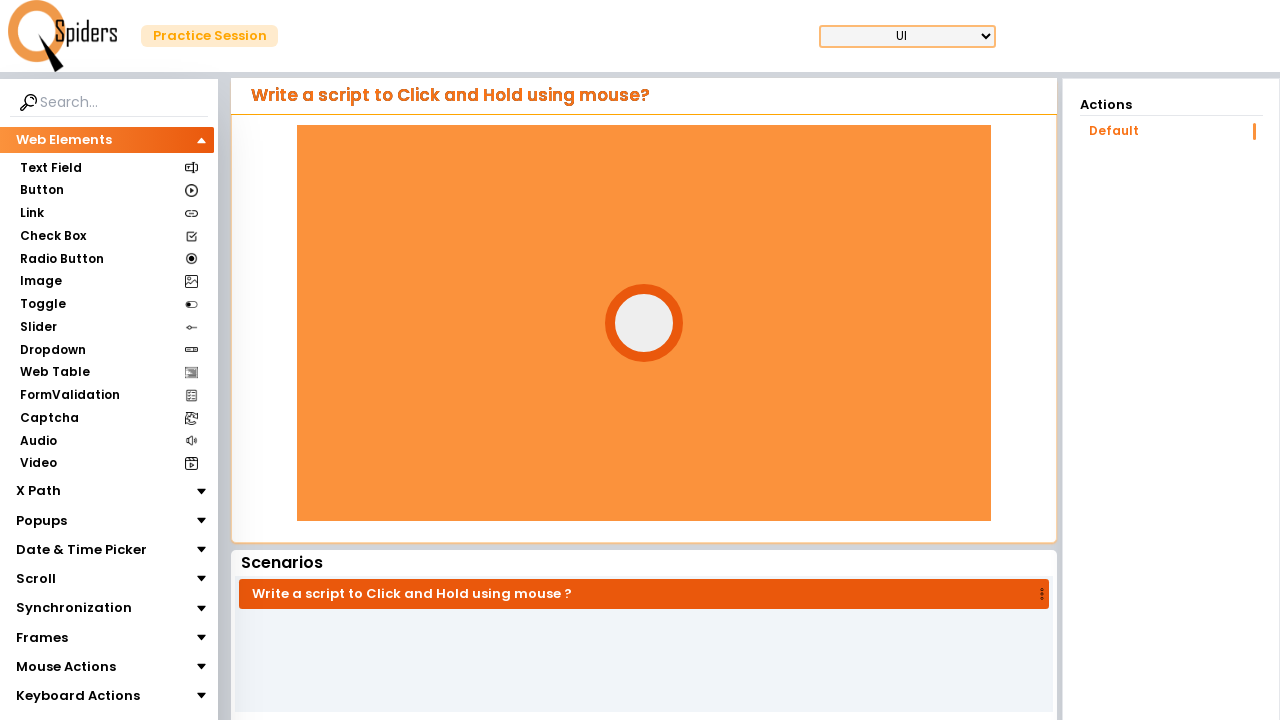

Hovered over the circle element at (644, 323) on #circle
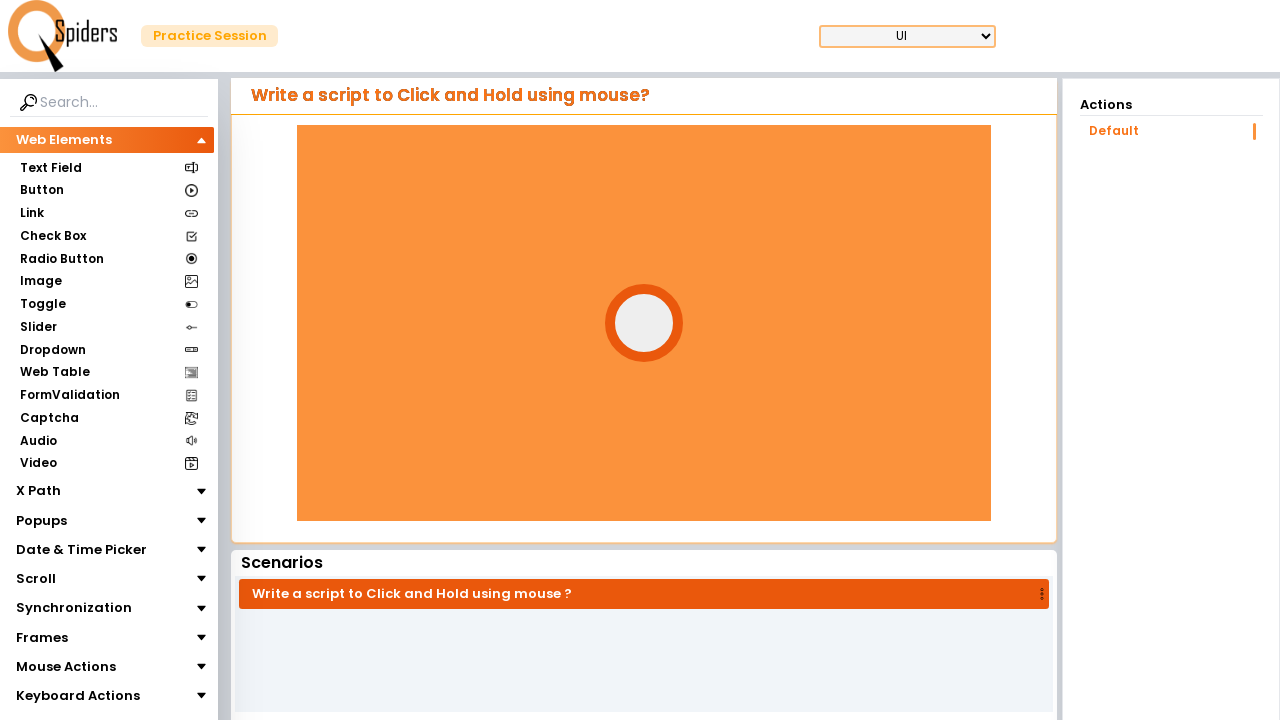

Pressed mouse button down on the circle at (644, 323)
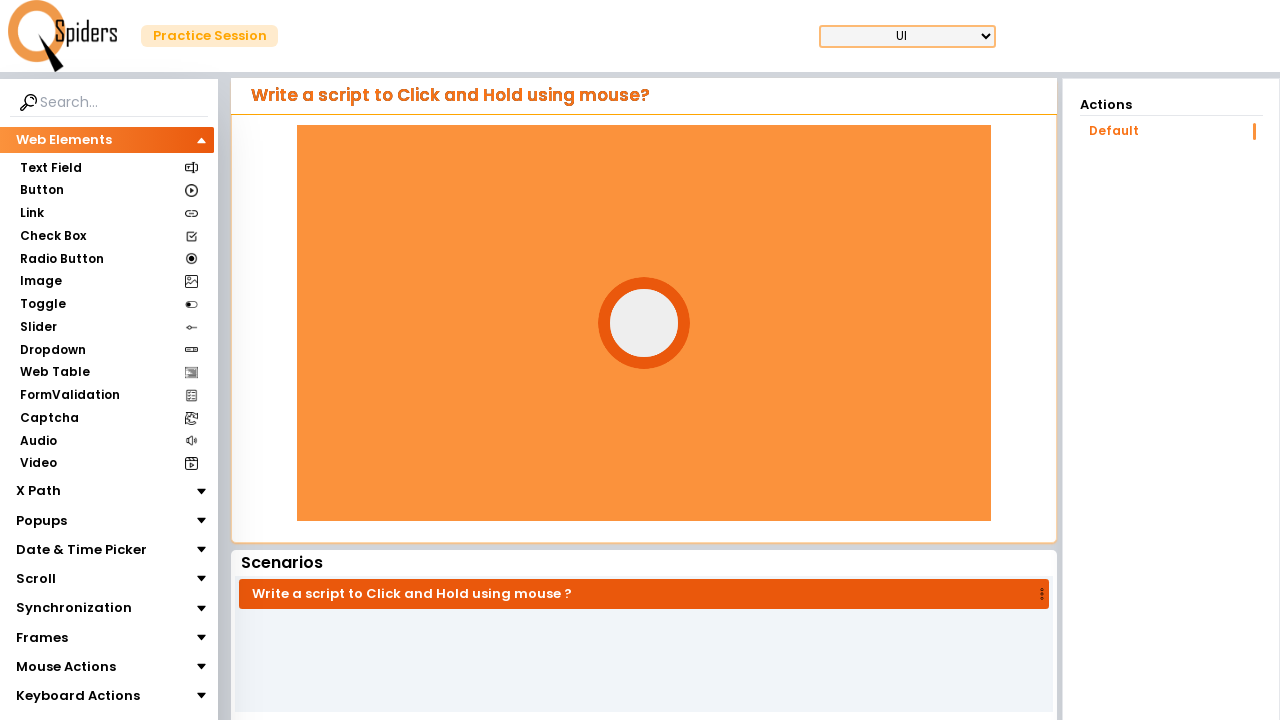

Held mouse button down for 3 seconds
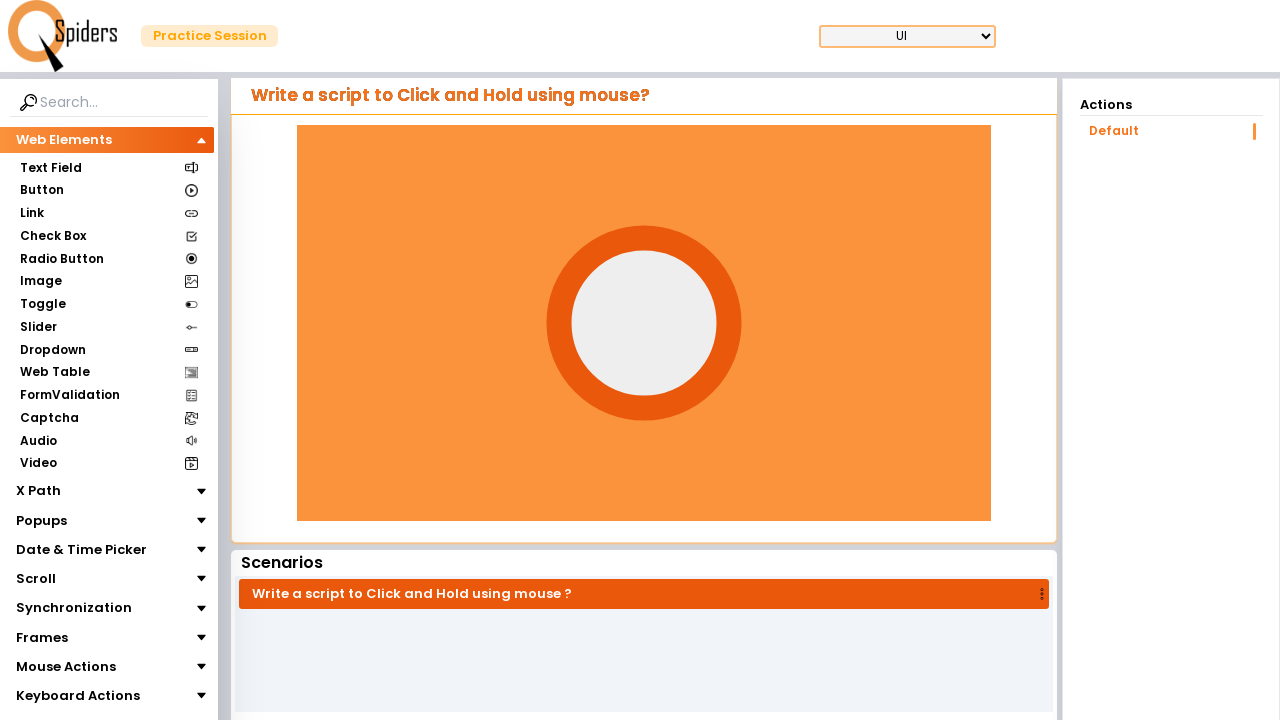

Released mouse button to complete click and hold action at (644, 323)
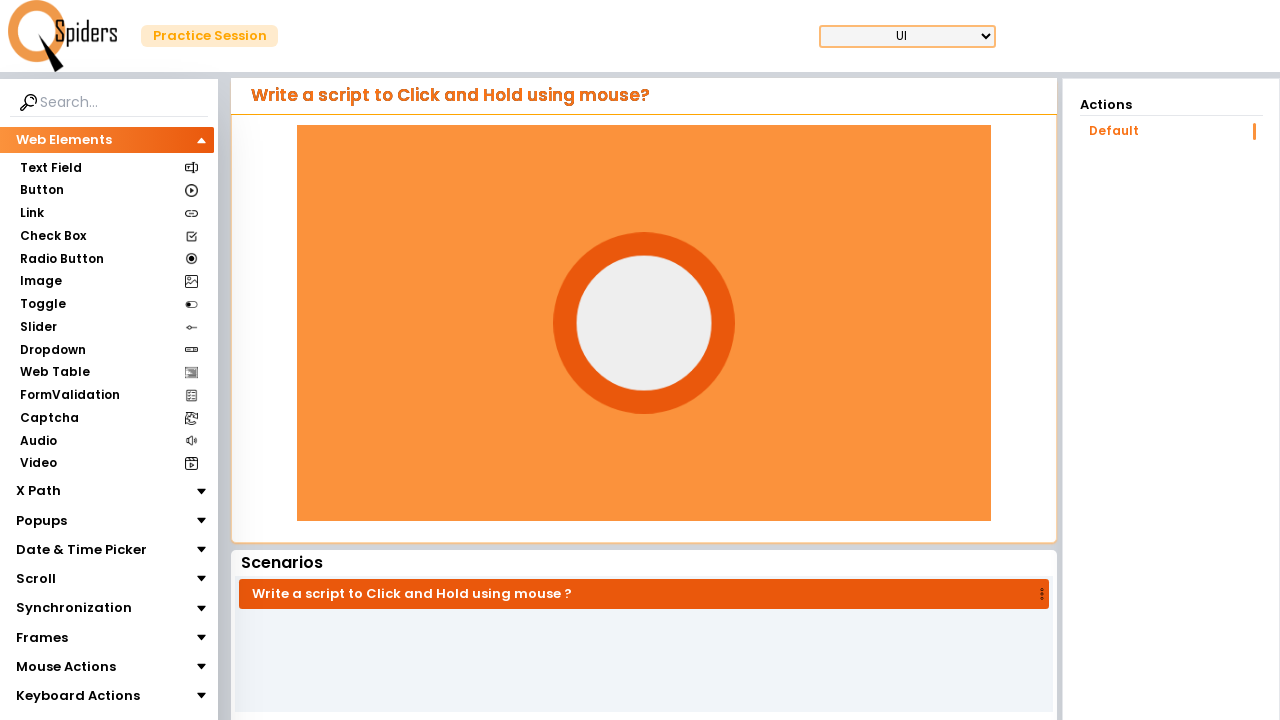

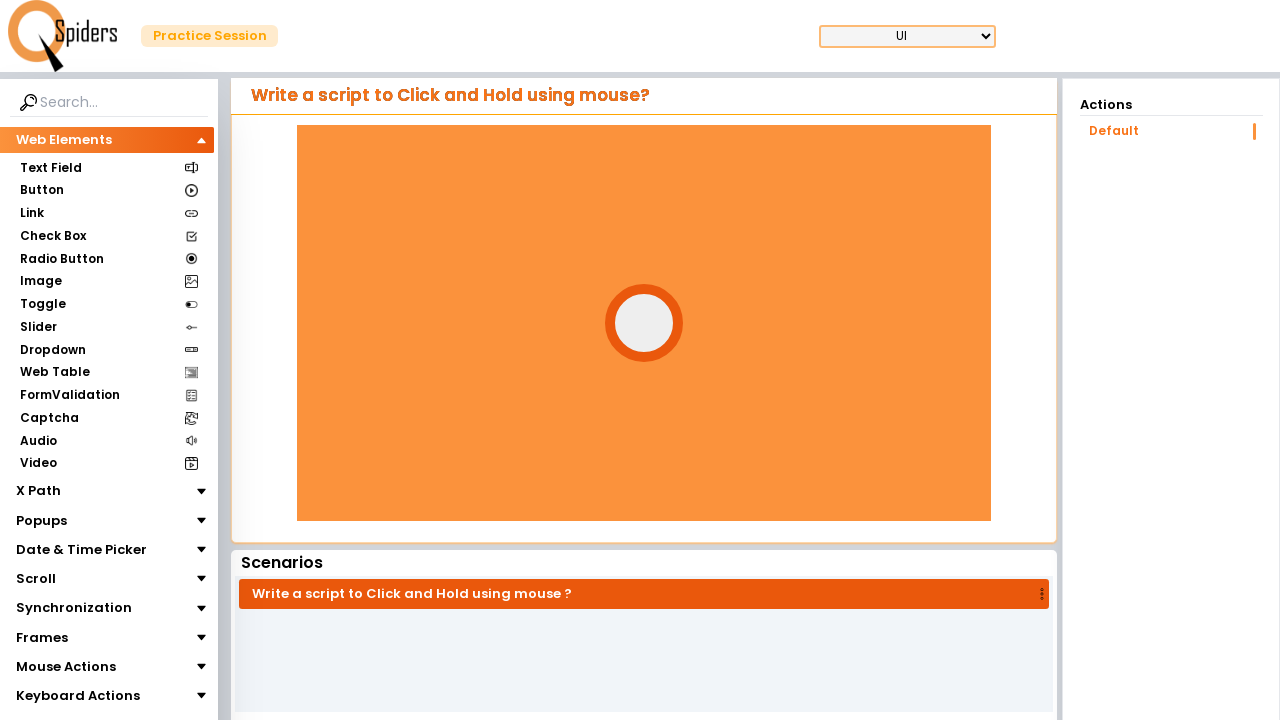